Tests navigation through nested iframes by clicking on the "Iframe with in an Iframe" tab and switching between outer and inner frames

Starting URL: https://demo.automationtesting.in/Frames.html

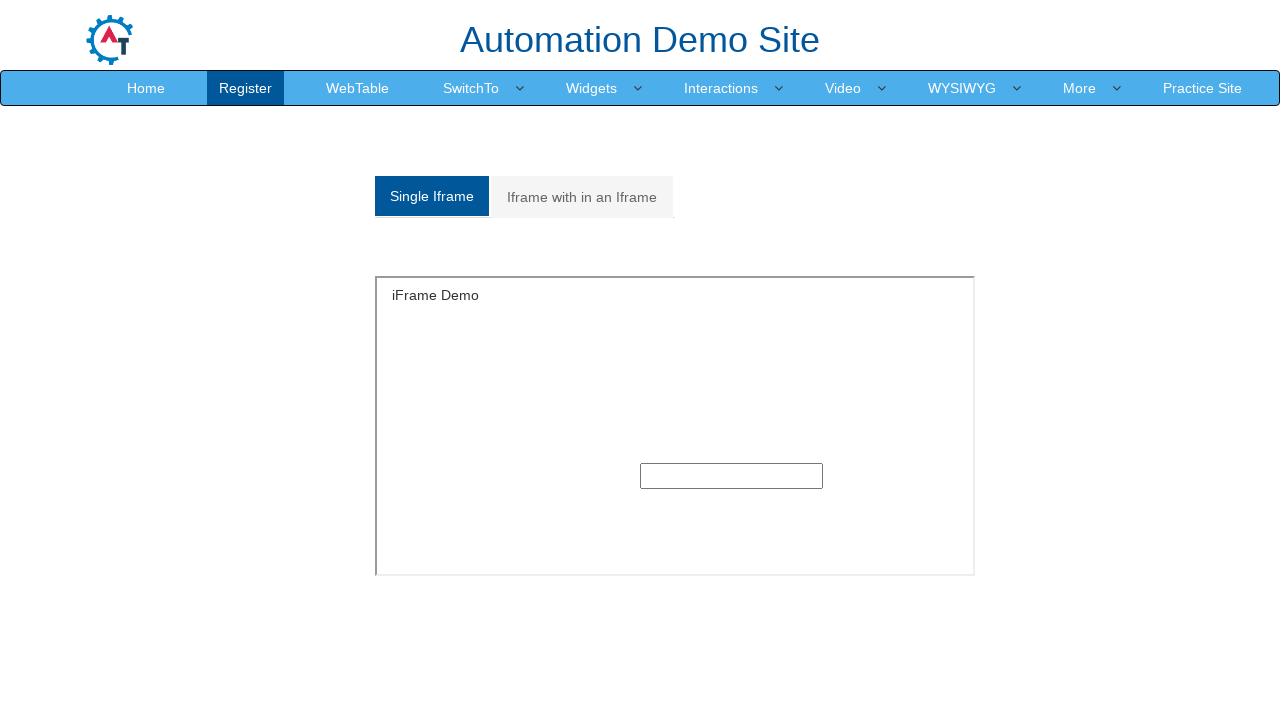

Clicked on 'Iframe with in an Iframe' tab at (582, 197) on xpath=//a[text()='Iframe with in an Iframe']
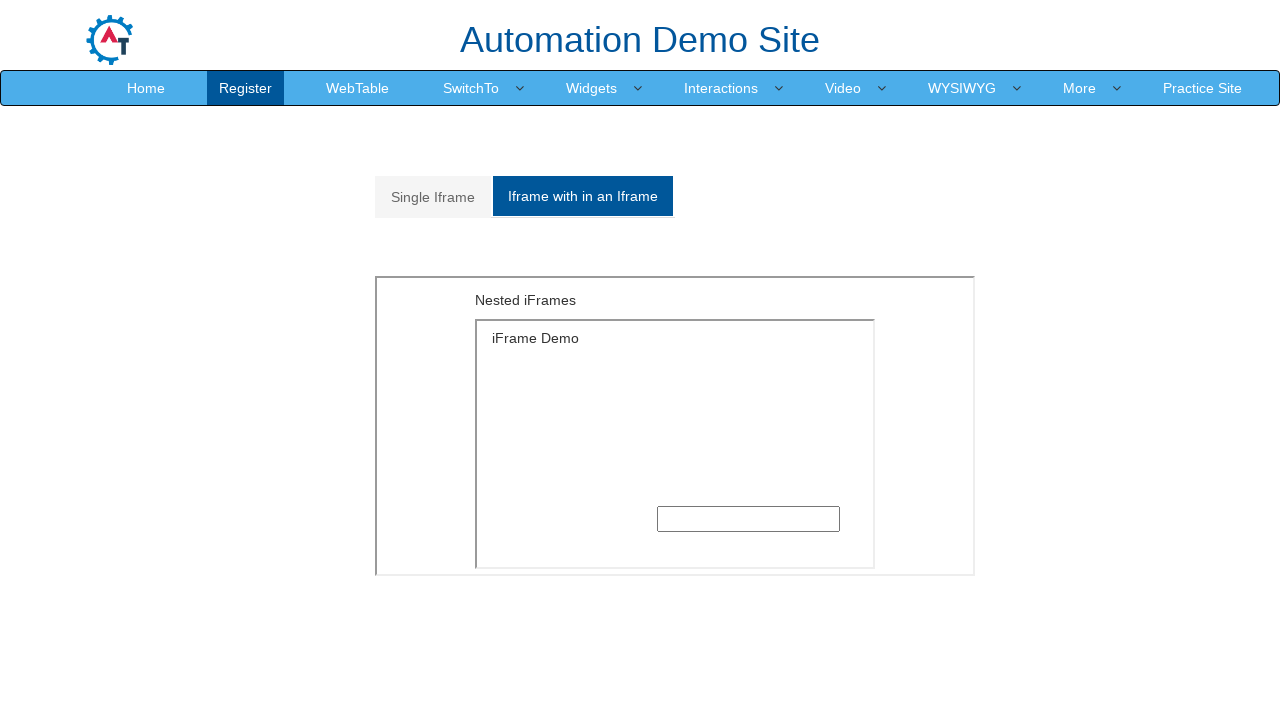

Located outer frame with src='MultipleFrames.html'
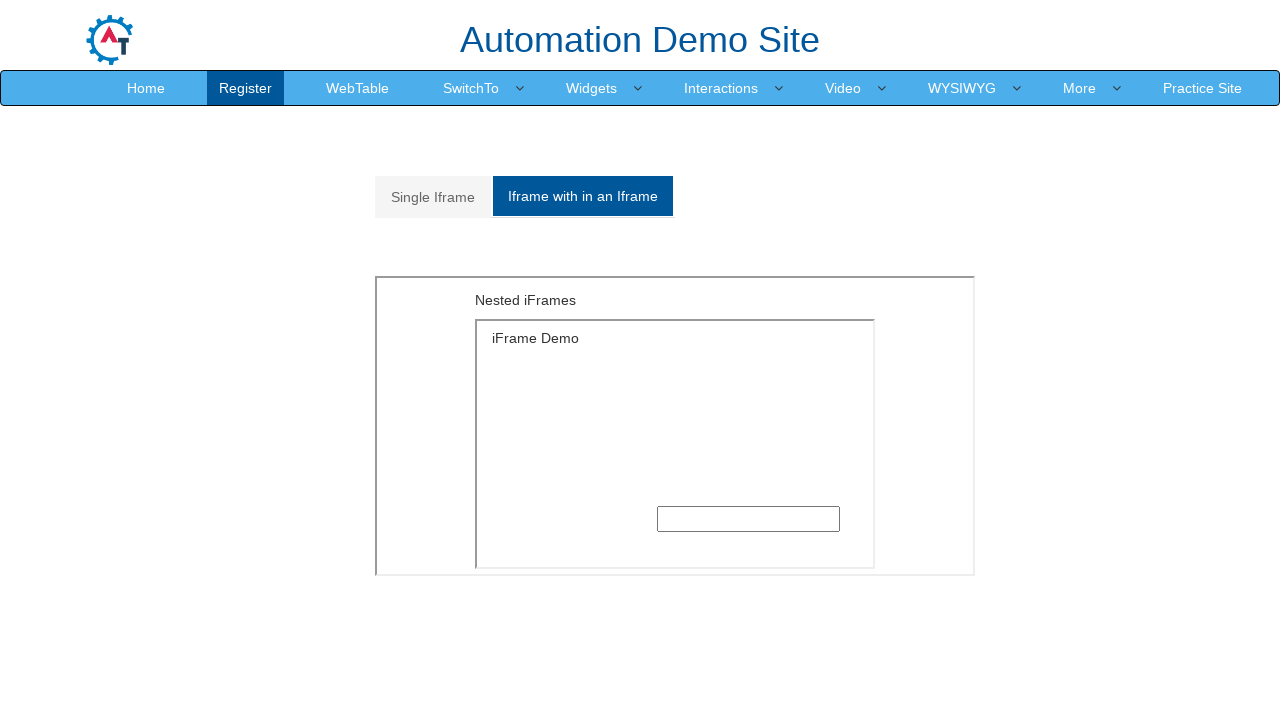

Verified outer frame loaded by waiting for 'Nested iFrames' heading
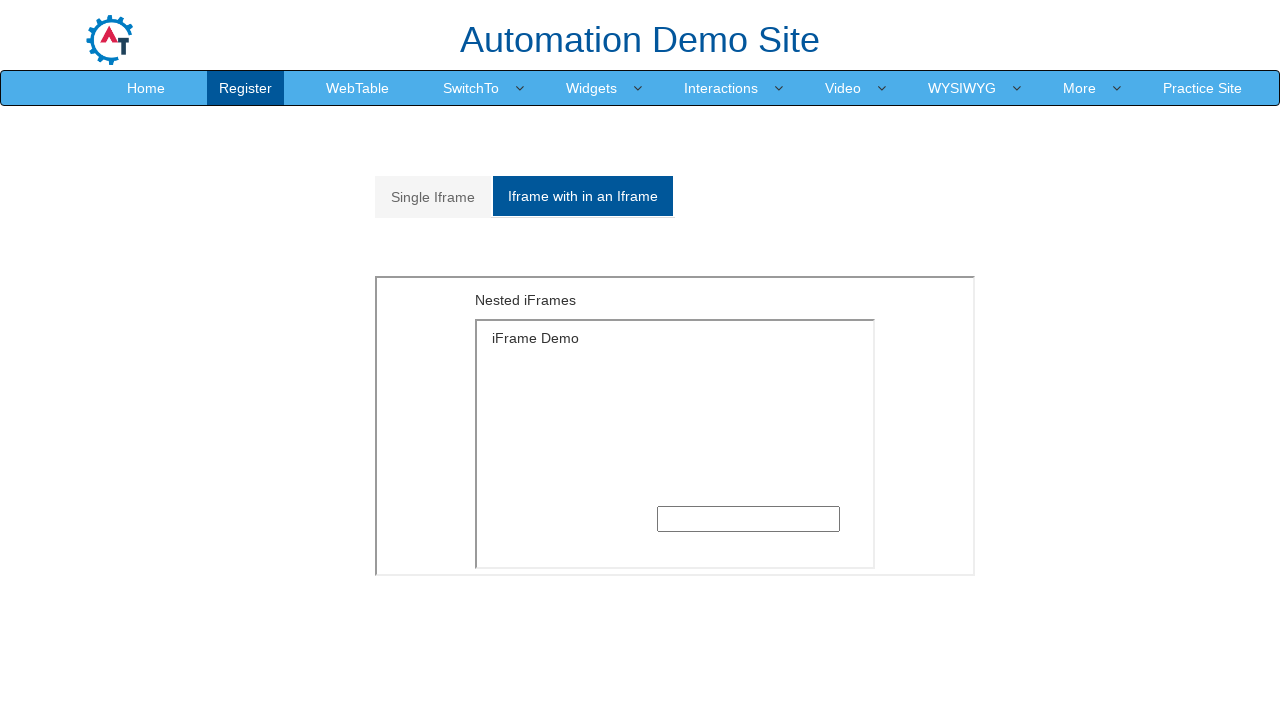

Located inner frame nested within outer frame
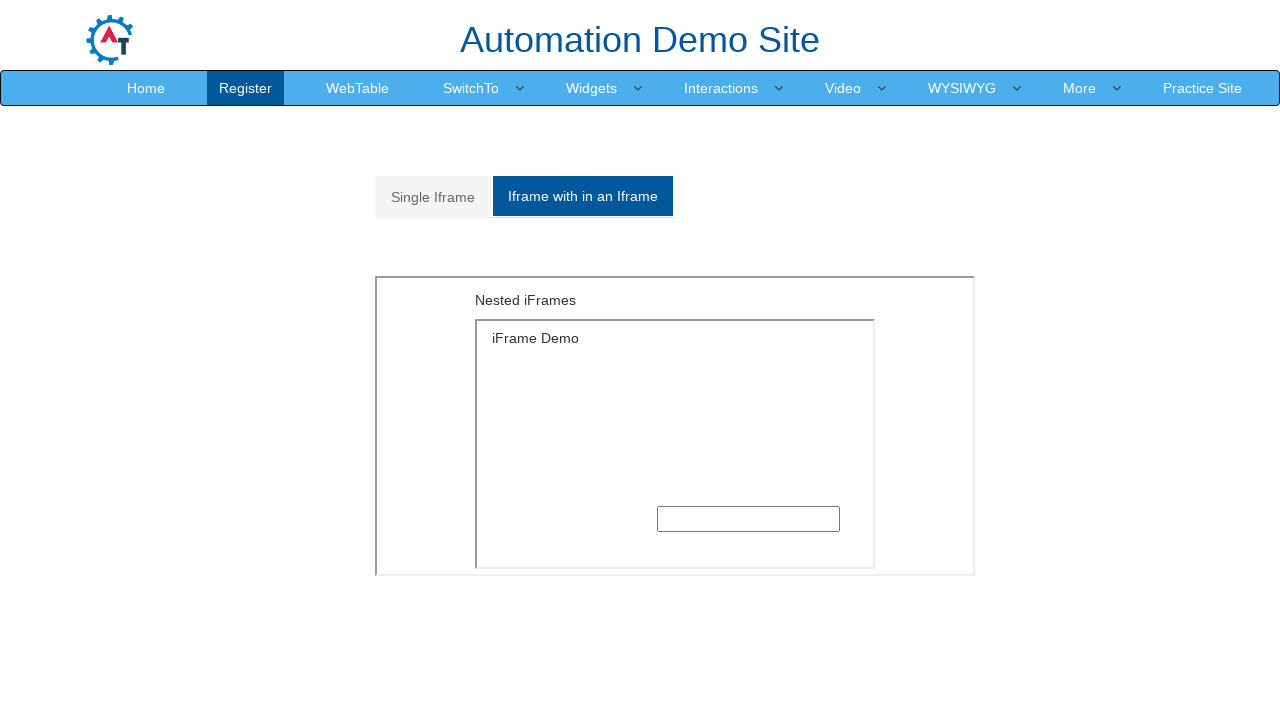

Verified inner frame is accessible by waiting for body element
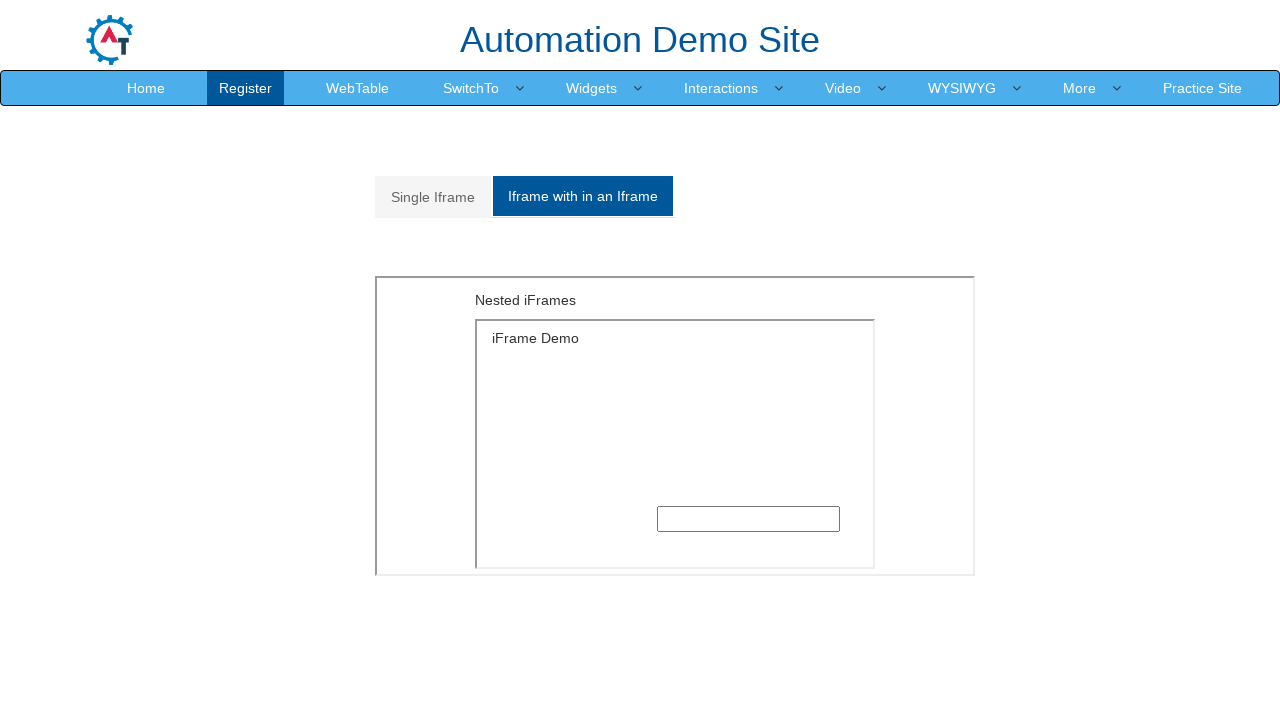

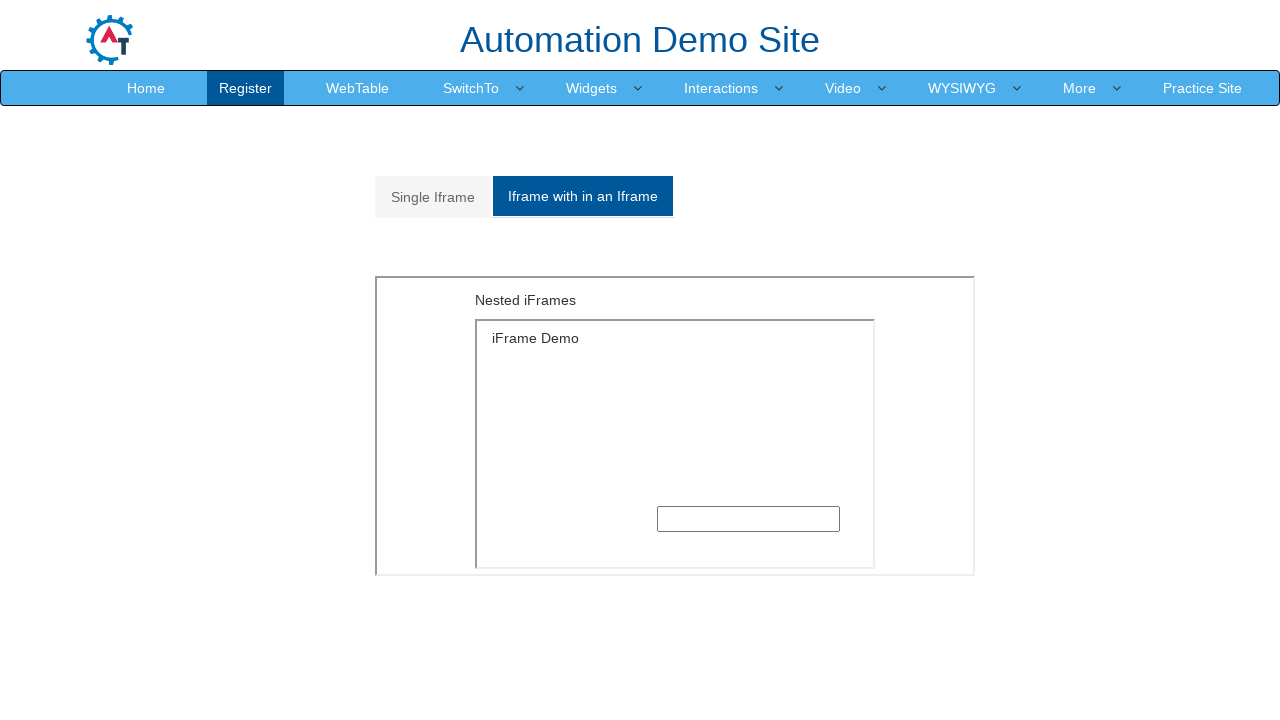